Tests date picker by clicking through calendar interface to select a specific date

Starting URL: https://www.lambdatest.com/selenium-playground/bootstrap-date-picker-demo

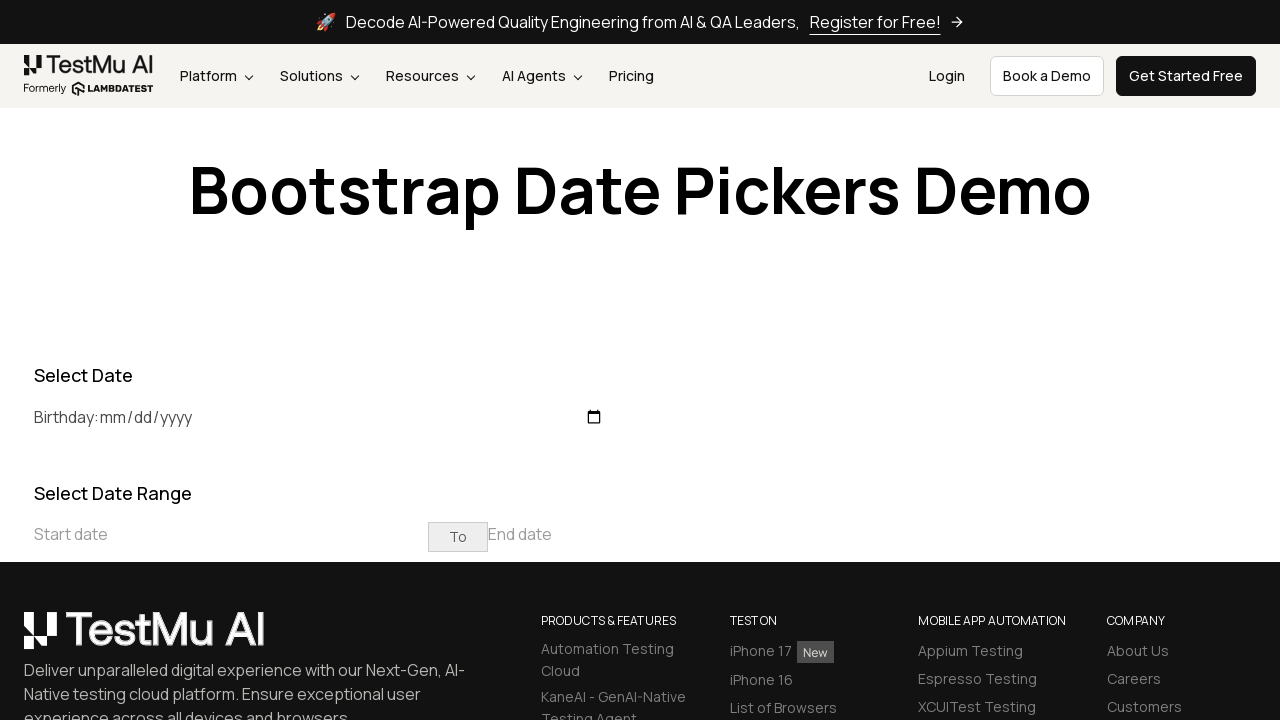

Clicked start date input to open date picker at (231, 534) on xpath=//input[@placeholder="Start date"]
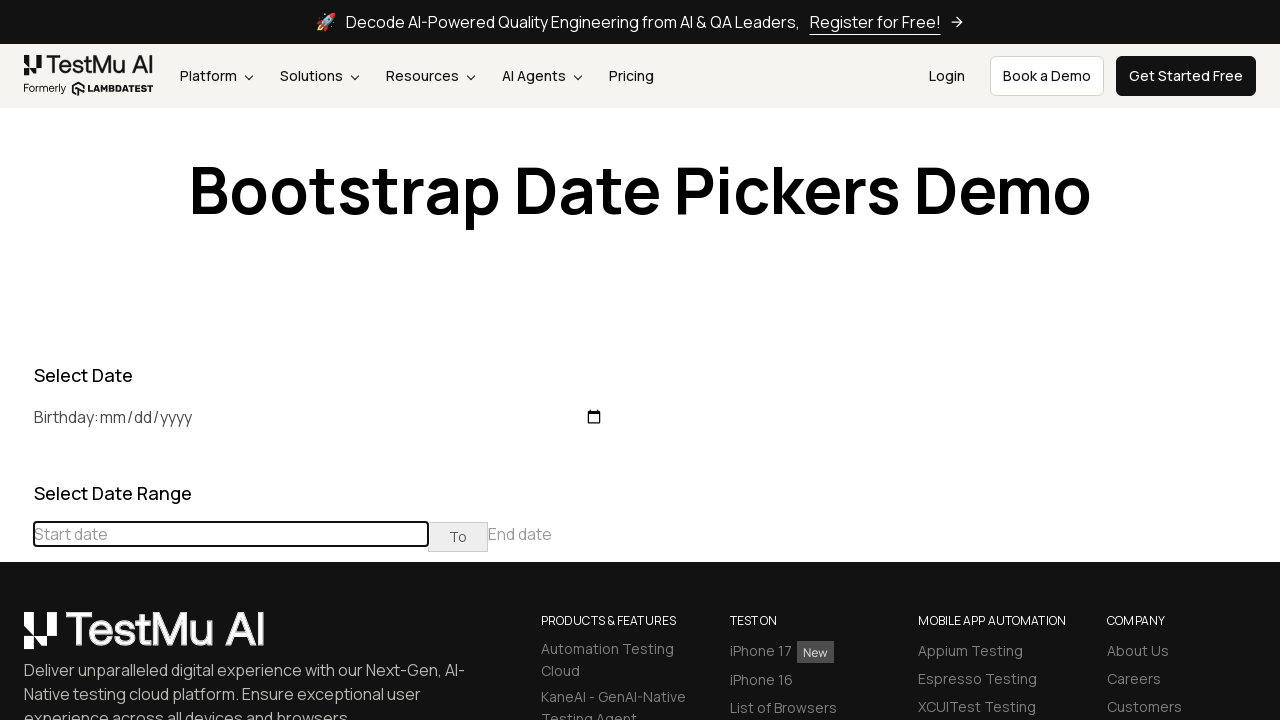

Clicked previous button to navigate to earlier month at (16, 465) on .prev >> nth=0
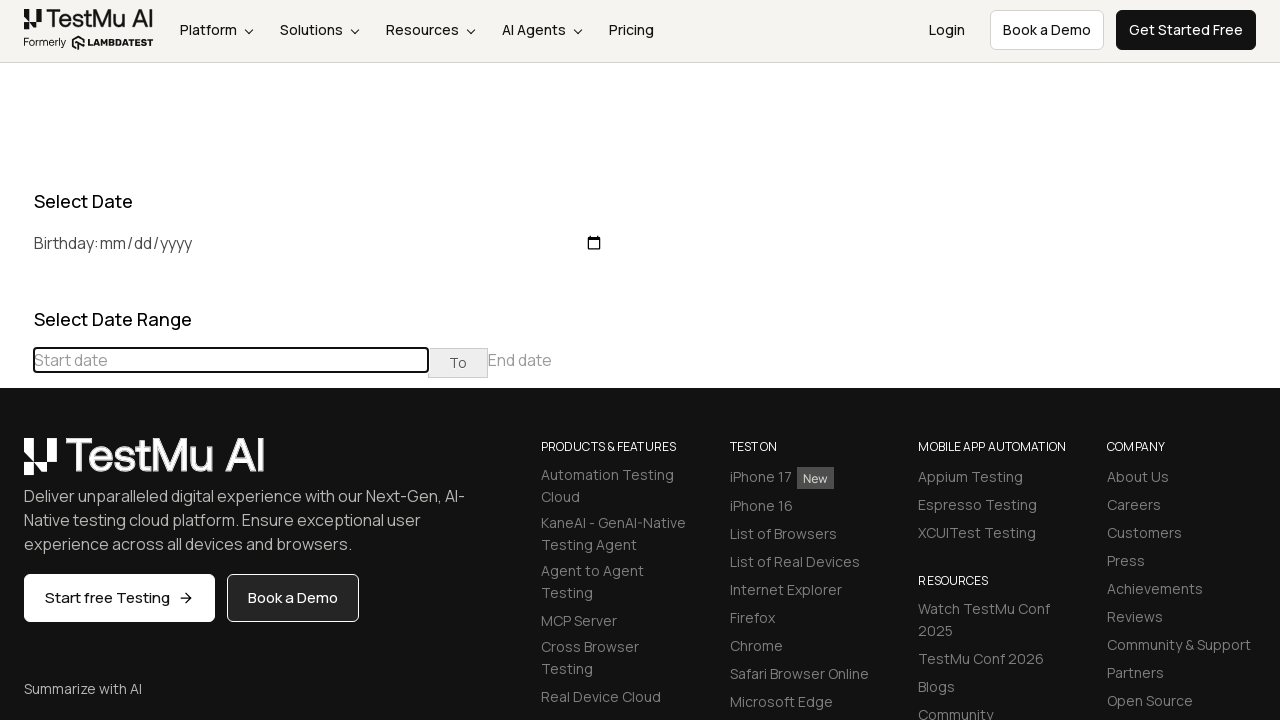

Clicked previous button to navigate to earlier month at (16, 465) on .prev >> nth=0
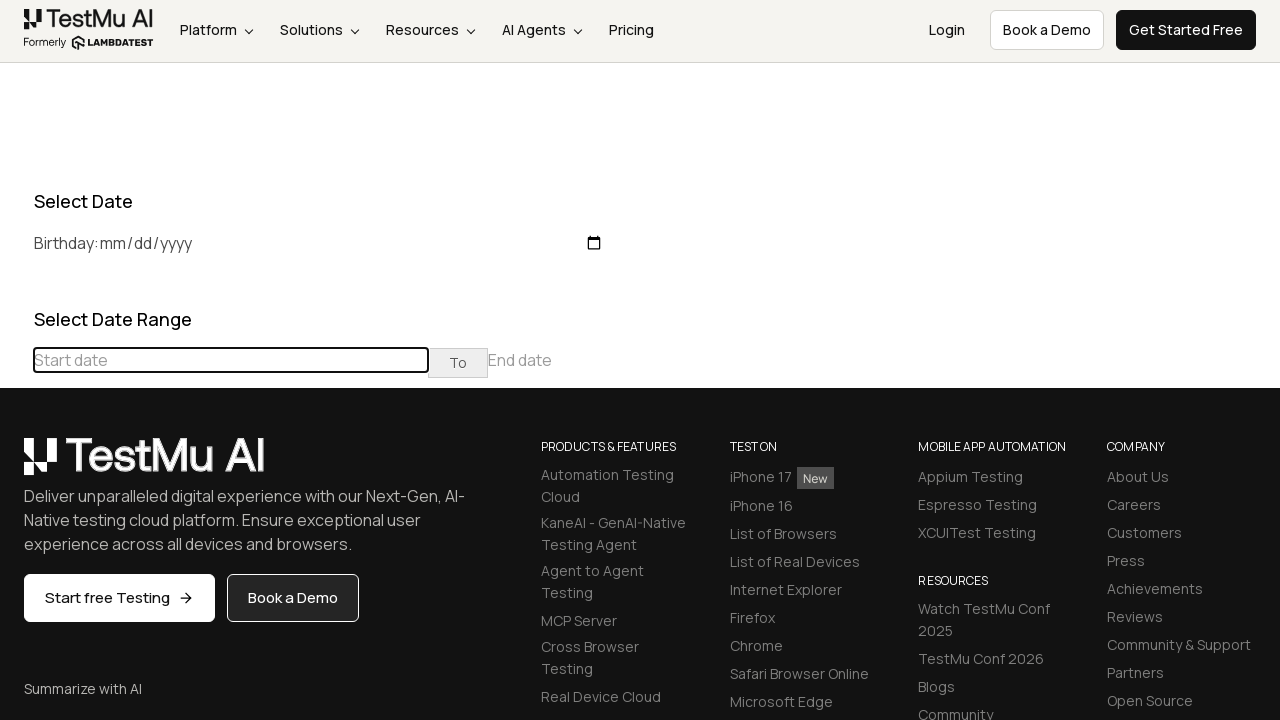

Clicked previous button to navigate to earlier month at (16, 465) on .prev >> nth=0
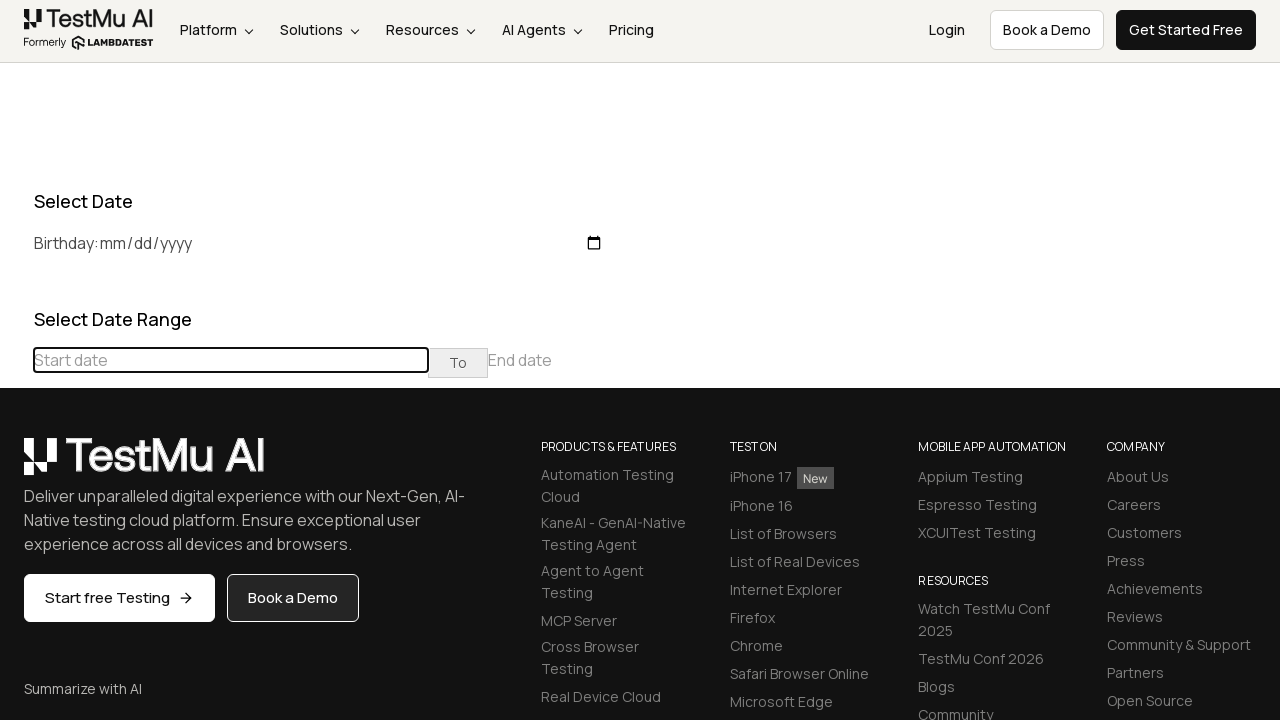

Clicked previous button to navigate to earlier month at (16, 465) on .prev >> nth=0
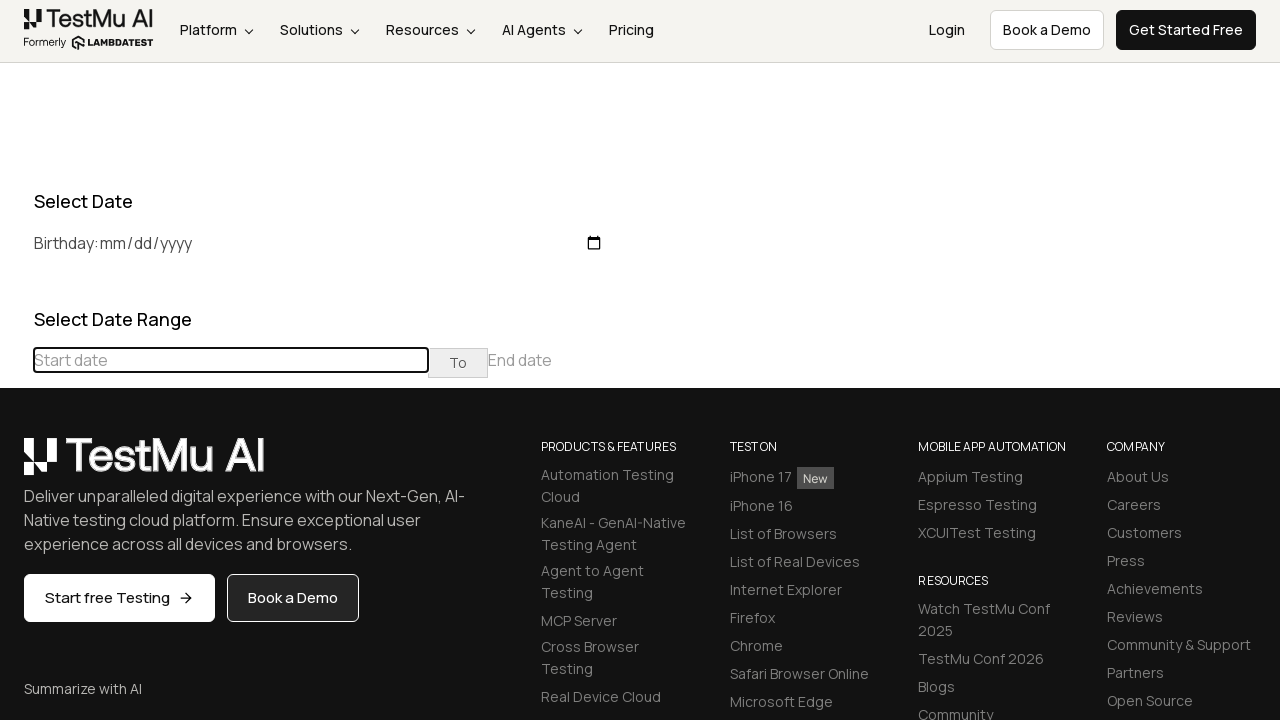

Clicked previous button to navigate to earlier month at (16, 465) on .prev >> nth=0
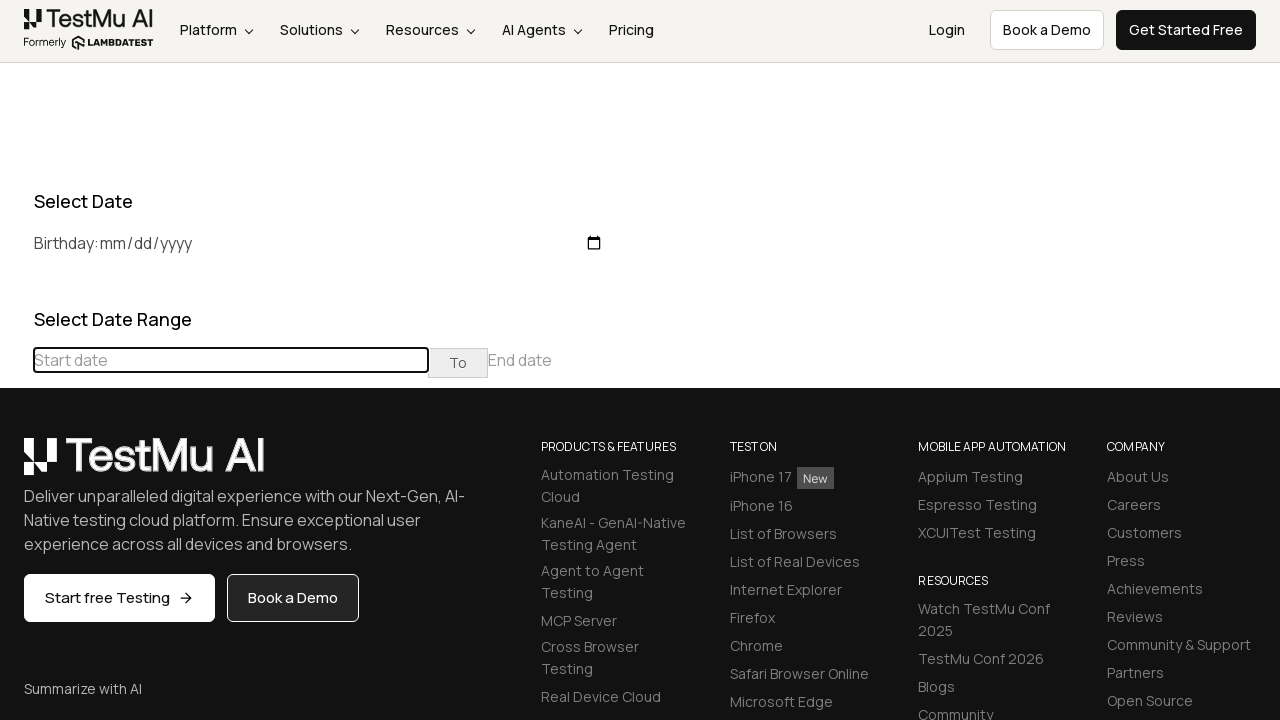

Clicked previous button to navigate to earlier month at (16, 465) on .prev >> nth=0
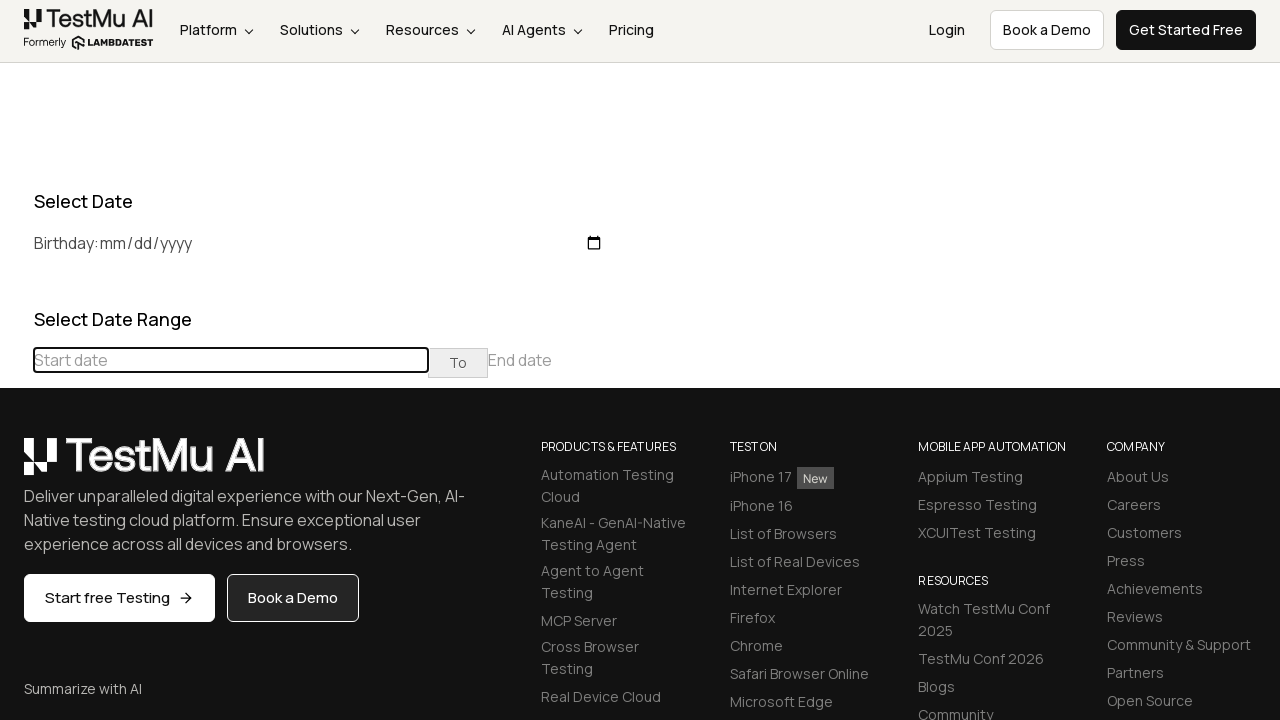

Clicked previous button to navigate to earlier month at (16, 465) on .prev >> nth=0
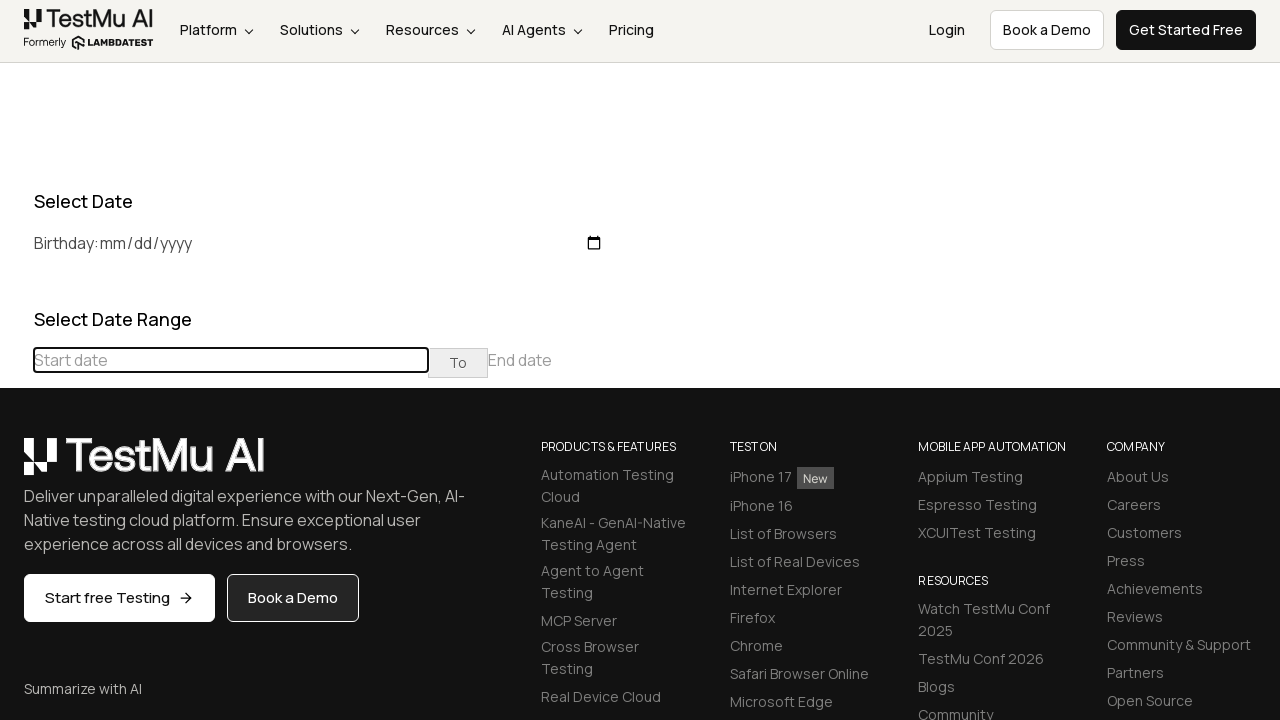

Clicked previous button to navigate to earlier month at (16, 465) on .prev >> nth=0
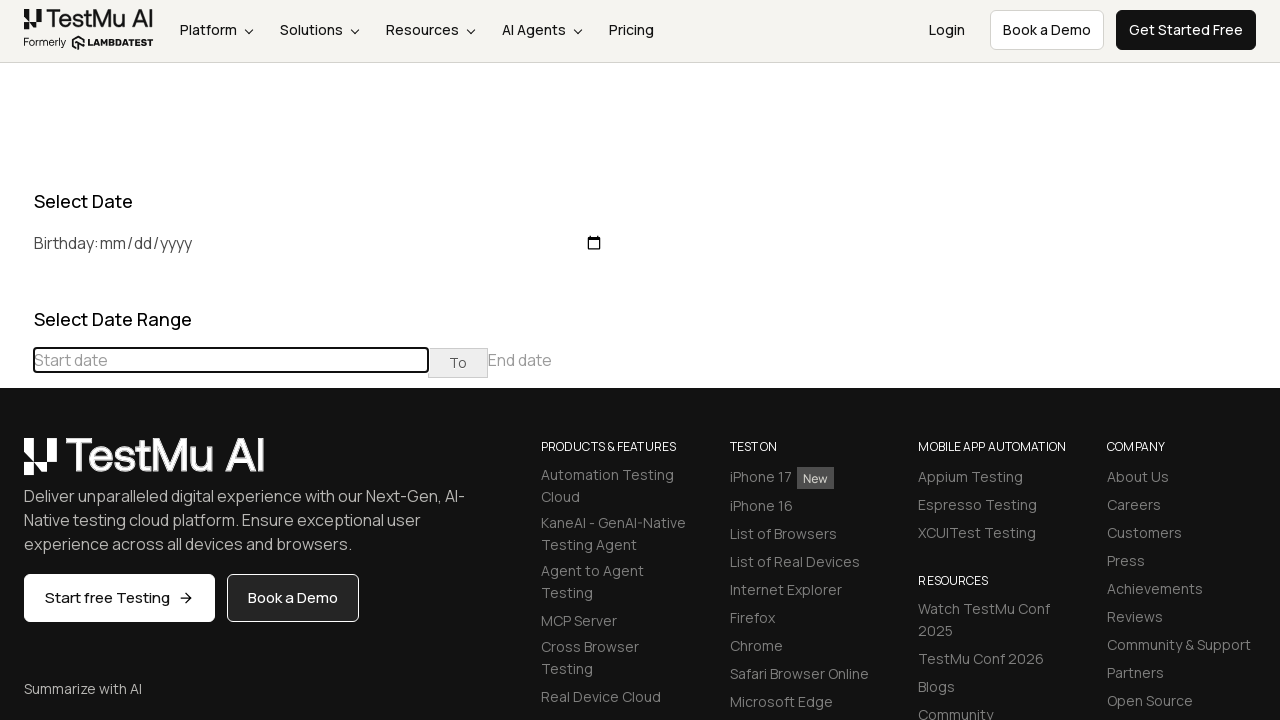

Clicked previous button to navigate to earlier month at (16, 465) on .prev >> nth=0
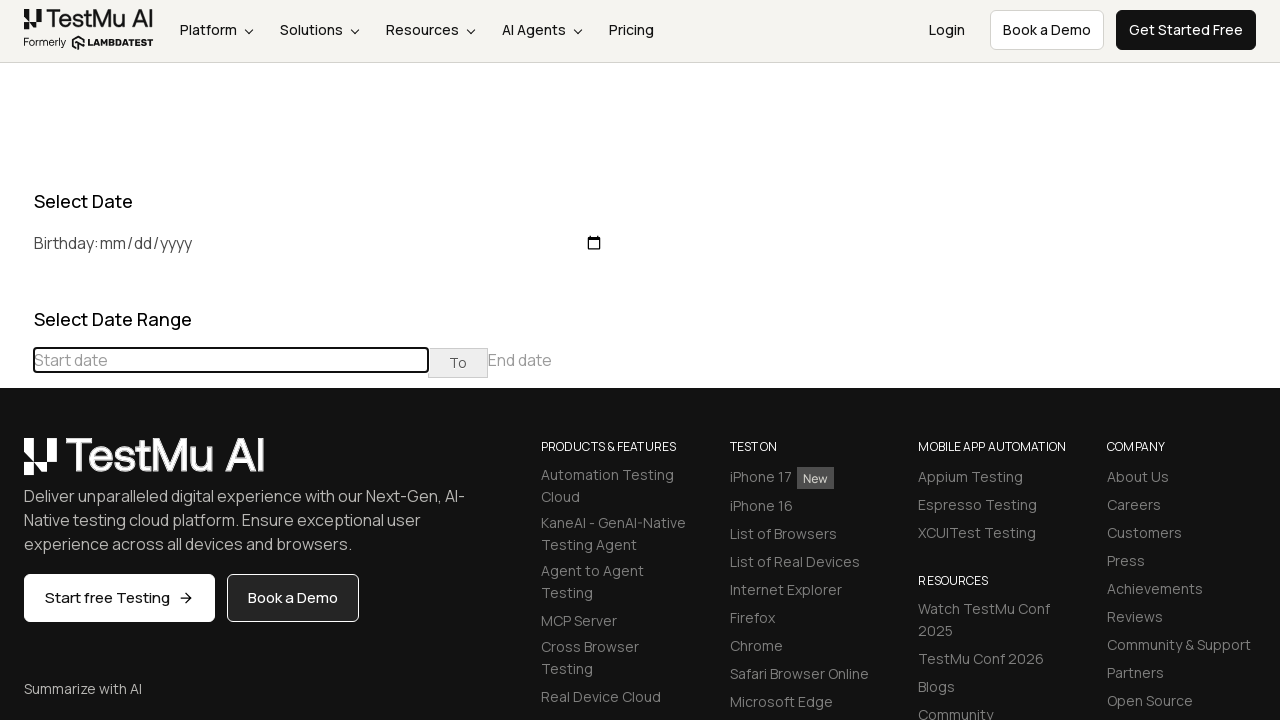

Clicked previous button to navigate to earlier month at (16, 465) on .prev >> nth=0
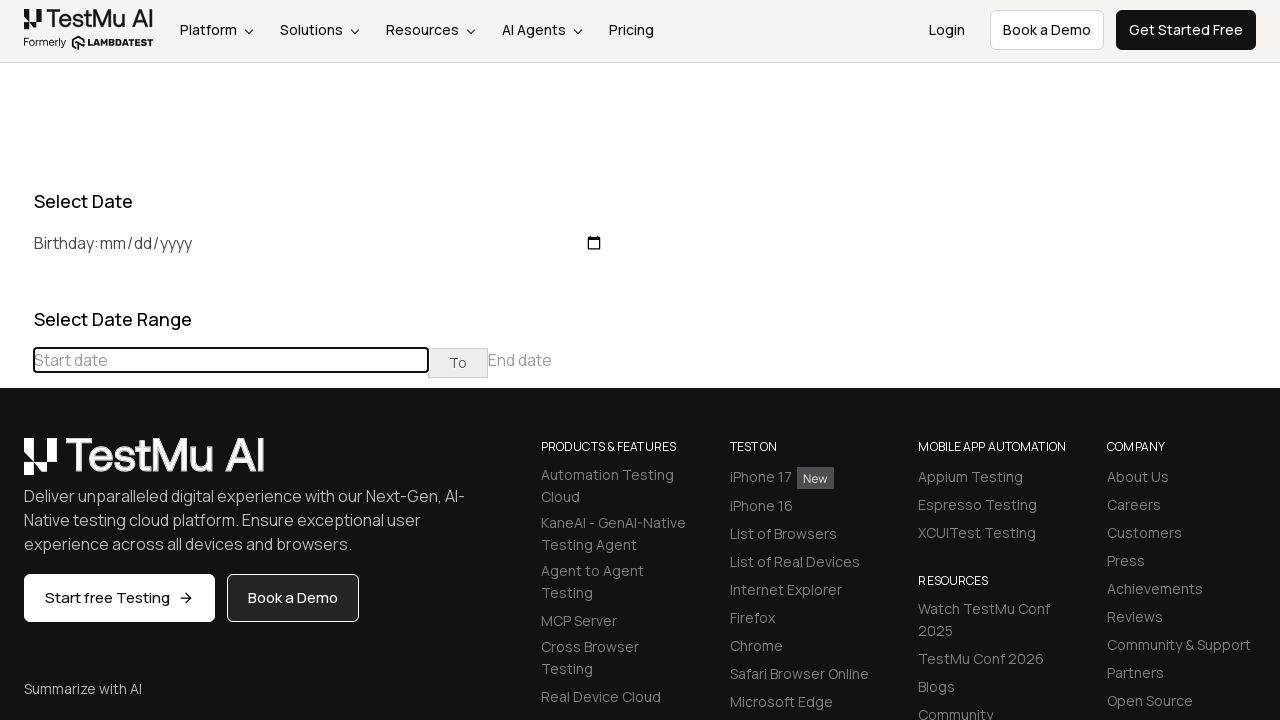

Clicked previous button to navigate to earlier month at (16, 465) on .prev >> nth=0
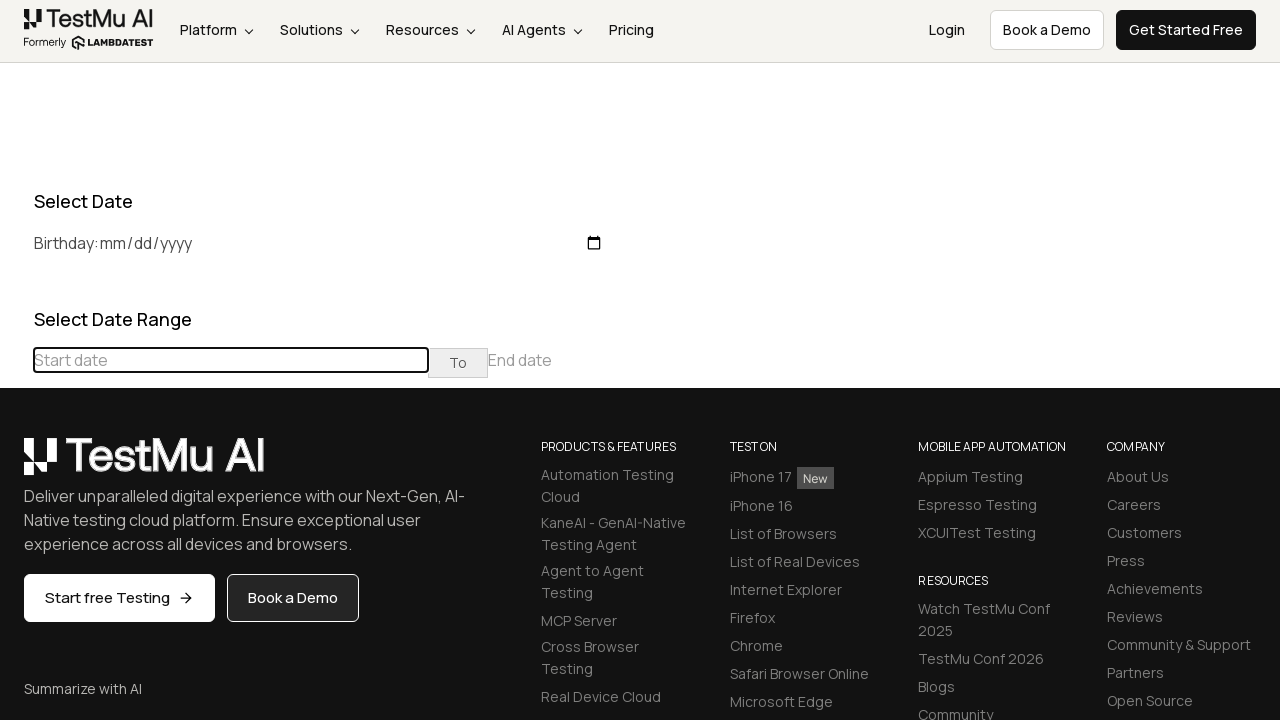

Clicked previous button to navigate to earlier month at (16, 465) on .prev >> nth=0
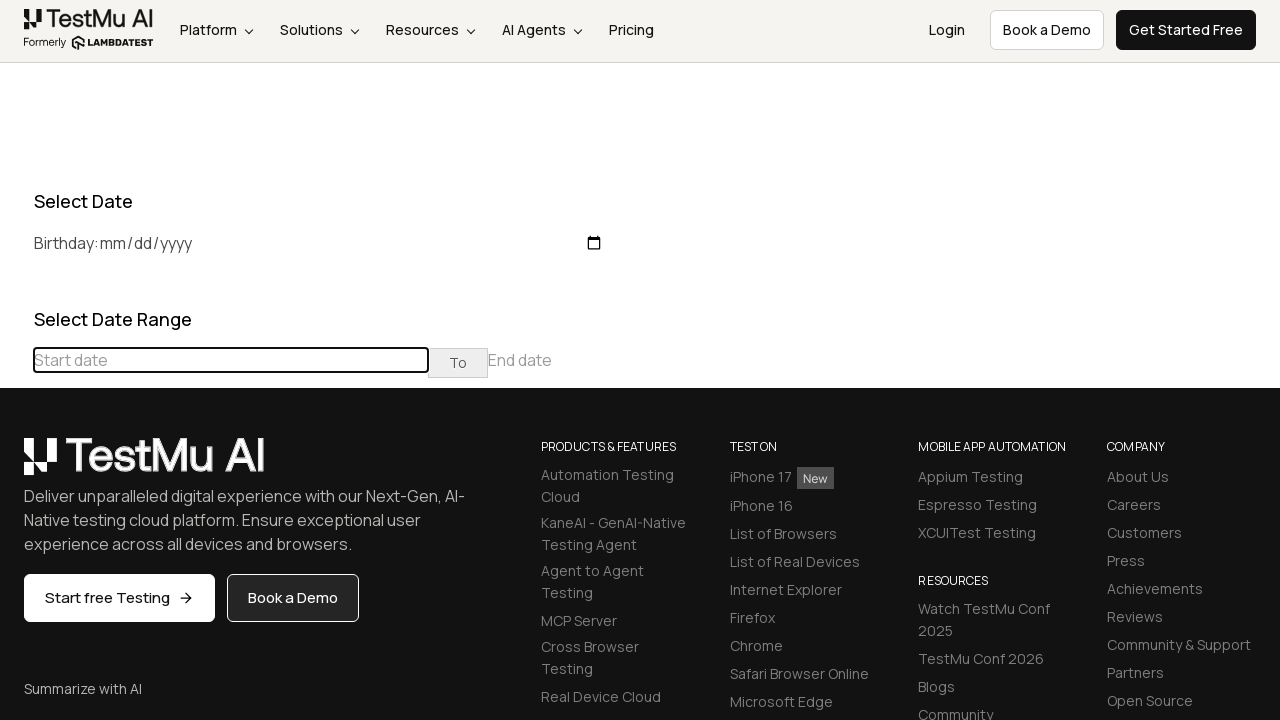

Clicked previous button to navigate to earlier month at (16, 465) on .prev >> nth=0
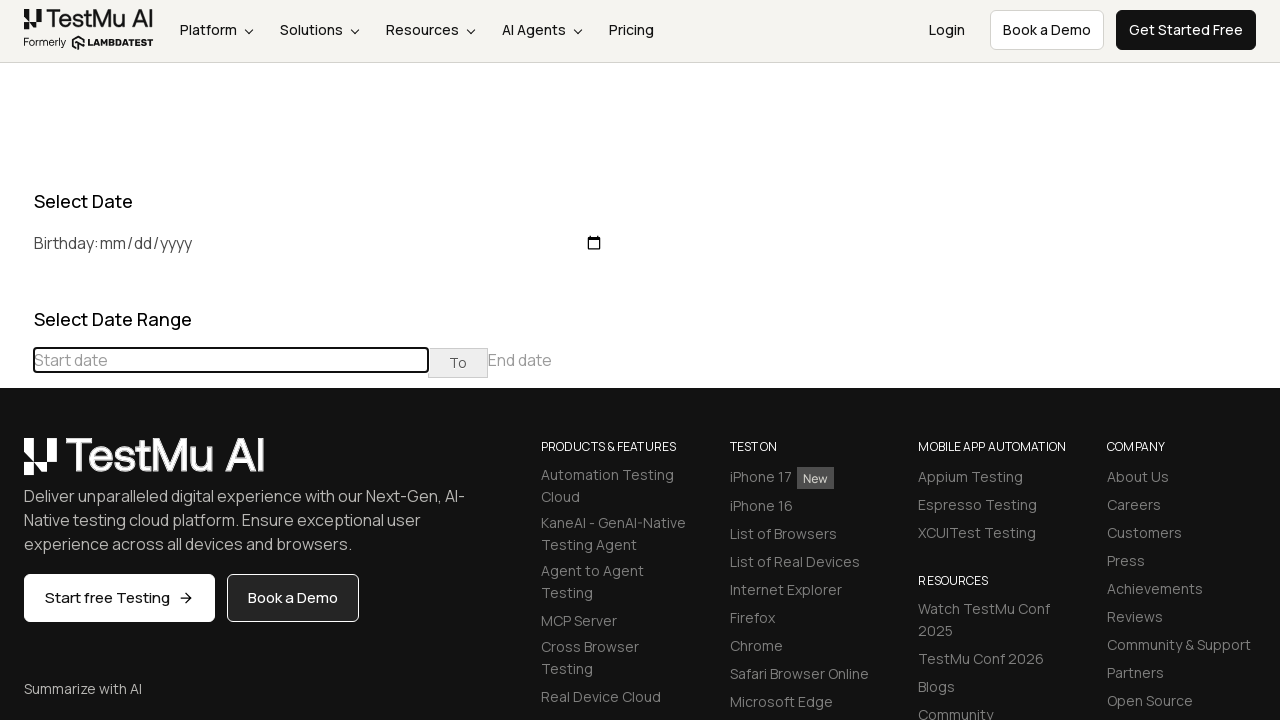

Clicked previous button to navigate to earlier month at (16, 465) on .prev >> nth=0
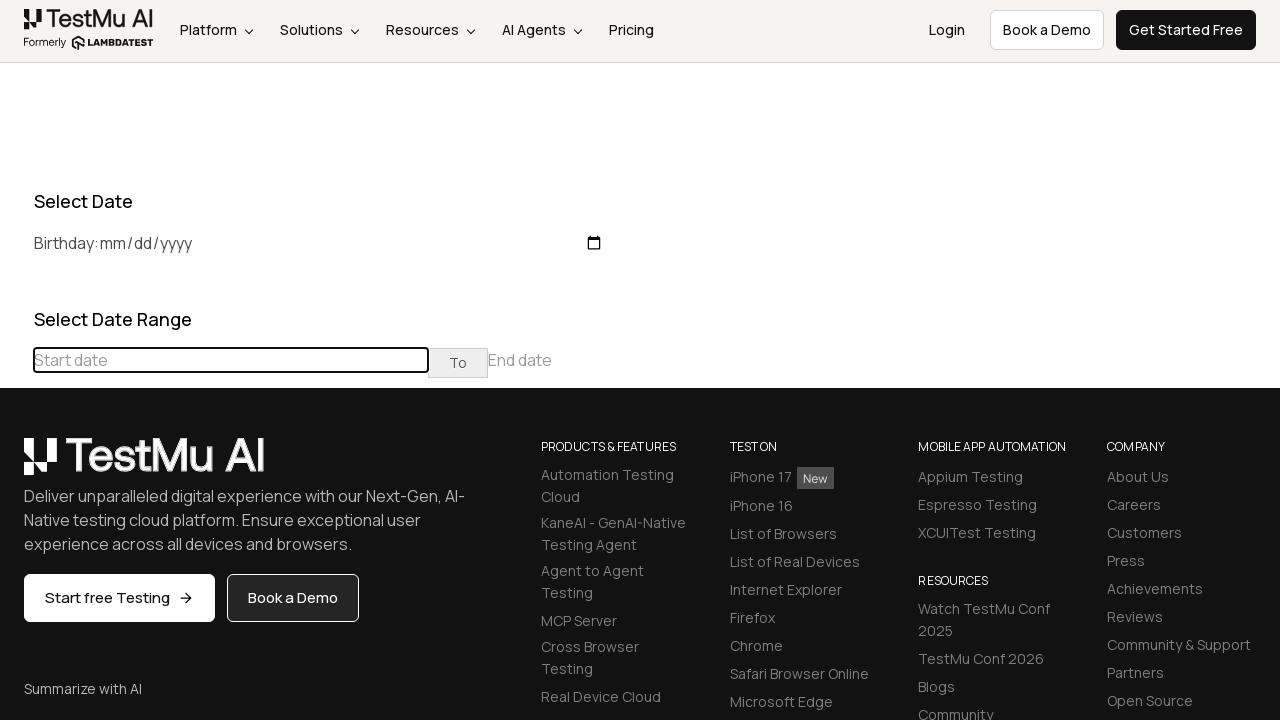

Clicked previous button to navigate to earlier month at (16, 465) on .prev >> nth=0
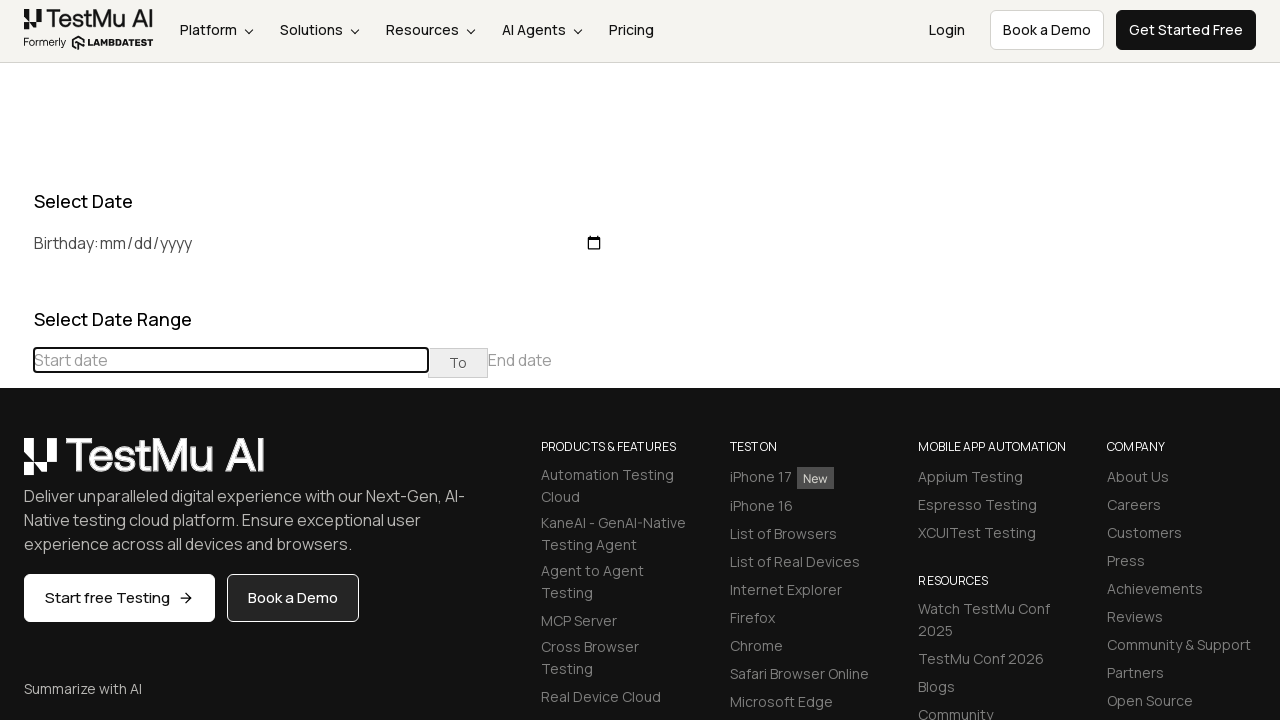

Clicked previous button to navigate to earlier month at (16, 465) on .prev >> nth=0
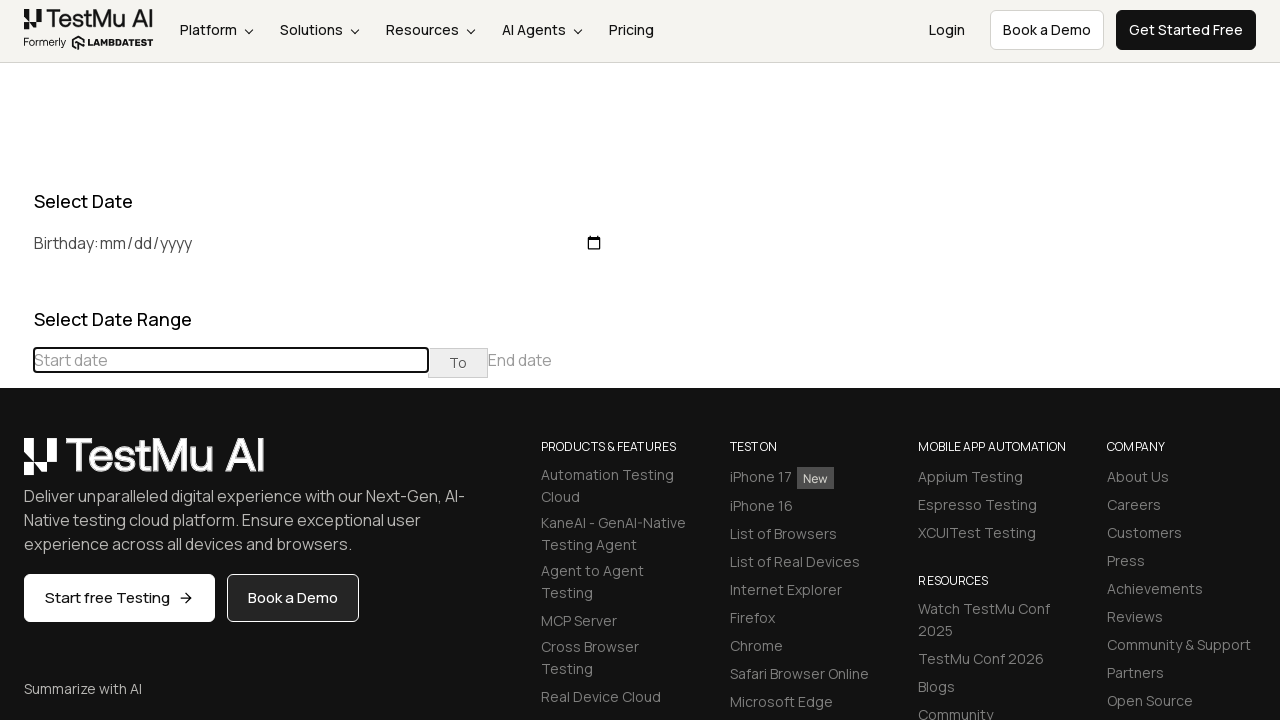

Clicked previous button to navigate to earlier month at (16, 465) on .prev >> nth=0
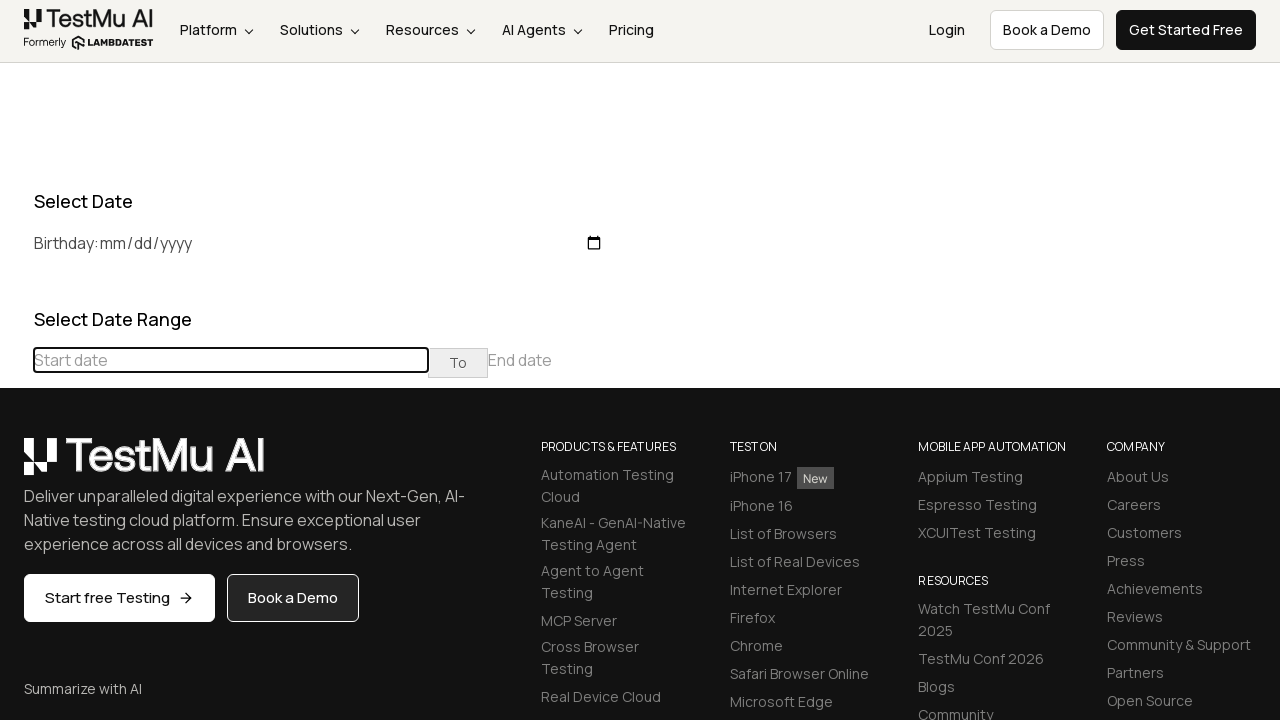

Clicked previous button to navigate to earlier month at (16, 465) on .prev >> nth=0
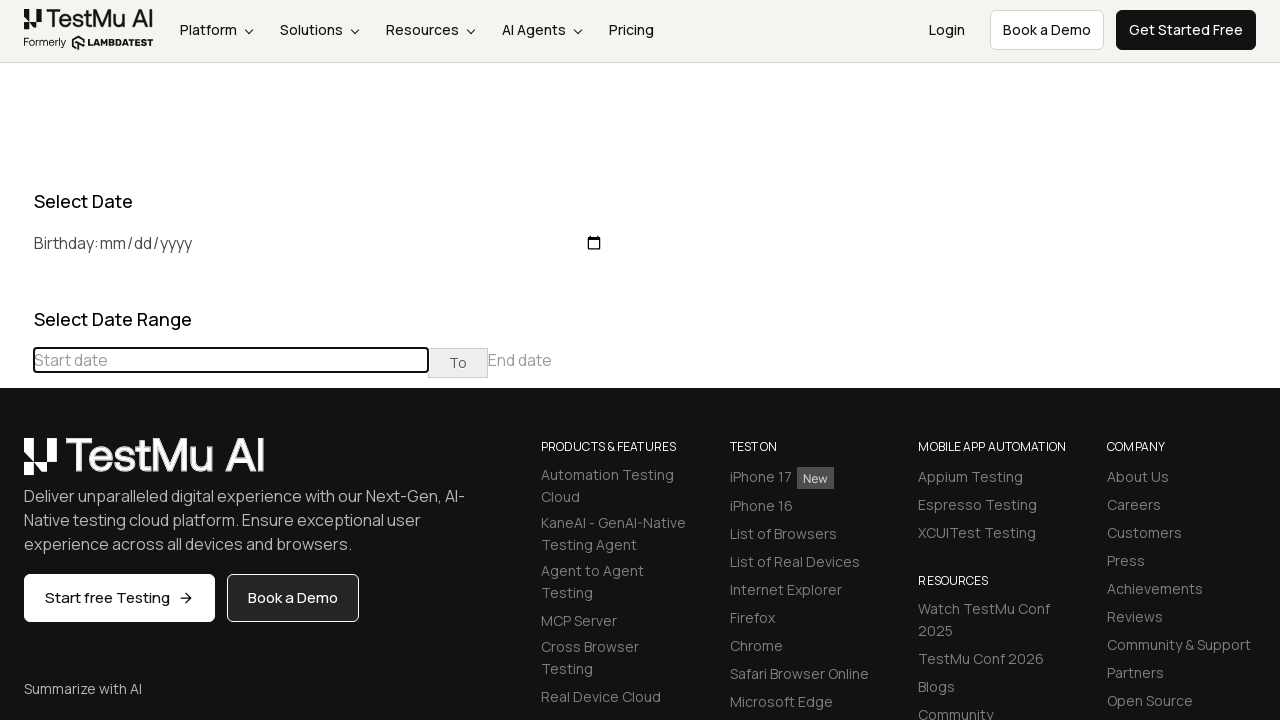

Clicked previous button to navigate to earlier month at (16, 465) on .prev >> nth=0
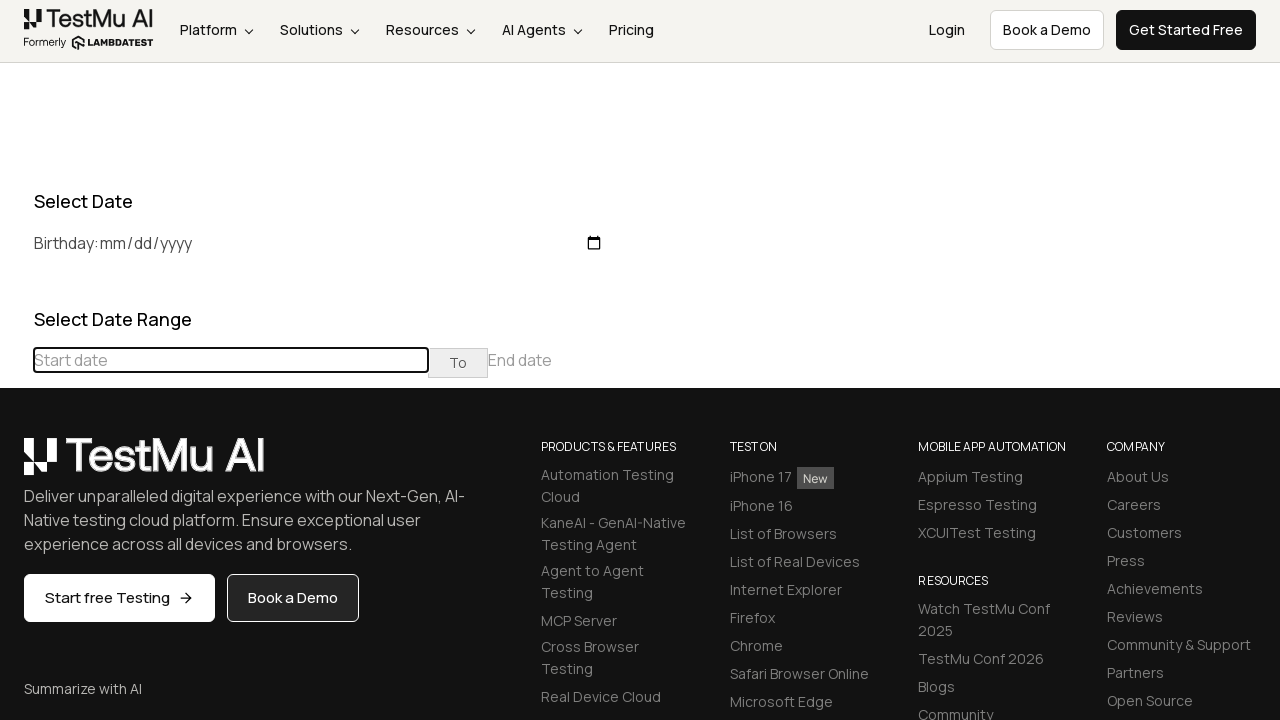

Clicked previous button to navigate to earlier month at (16, 465) on .prev >> nth=0
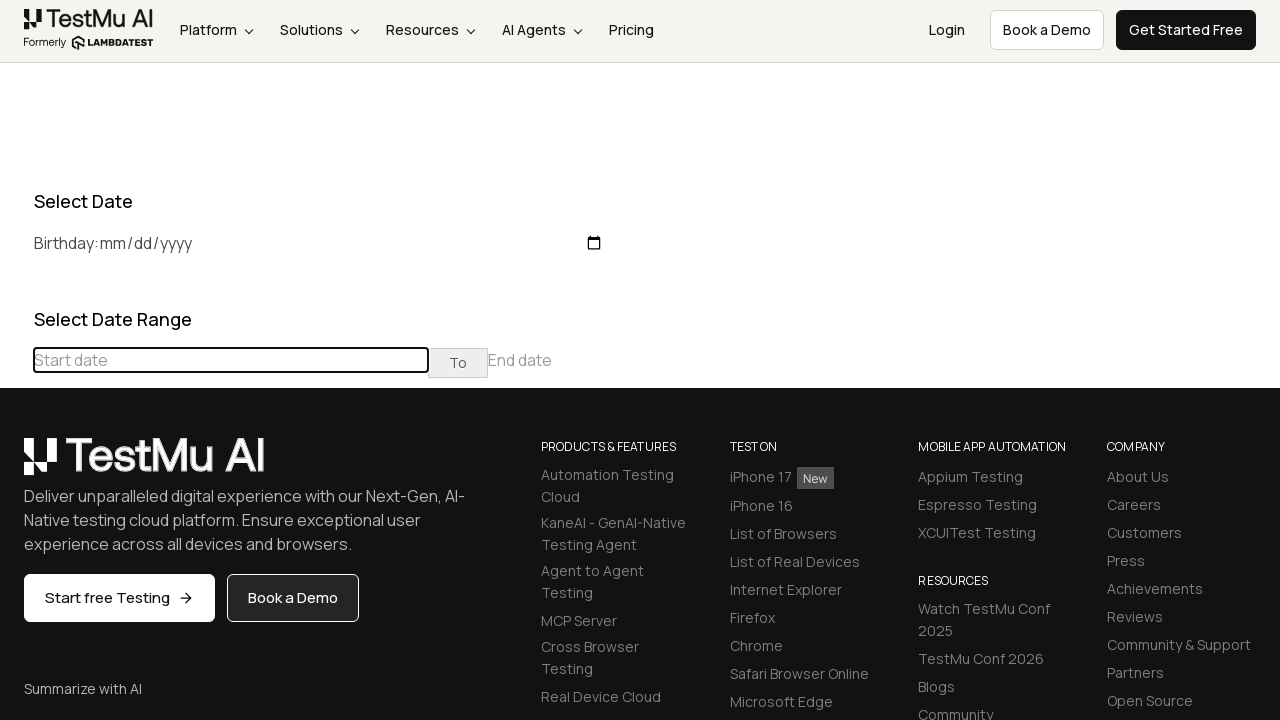

Clicked previous button to navigate to earlier month at (16, 465) on .prev >> nth=0
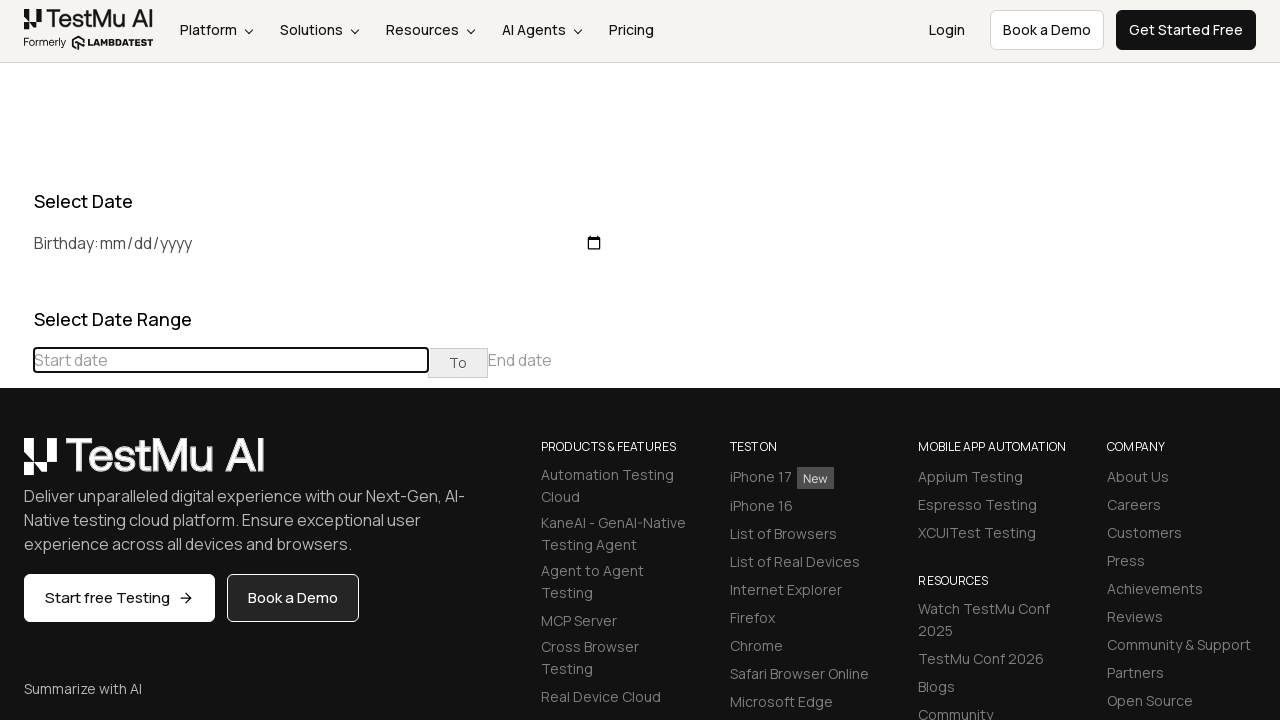

Clicked previous button to navigate to earlier month at (16, 465) on .prev >> nth=0
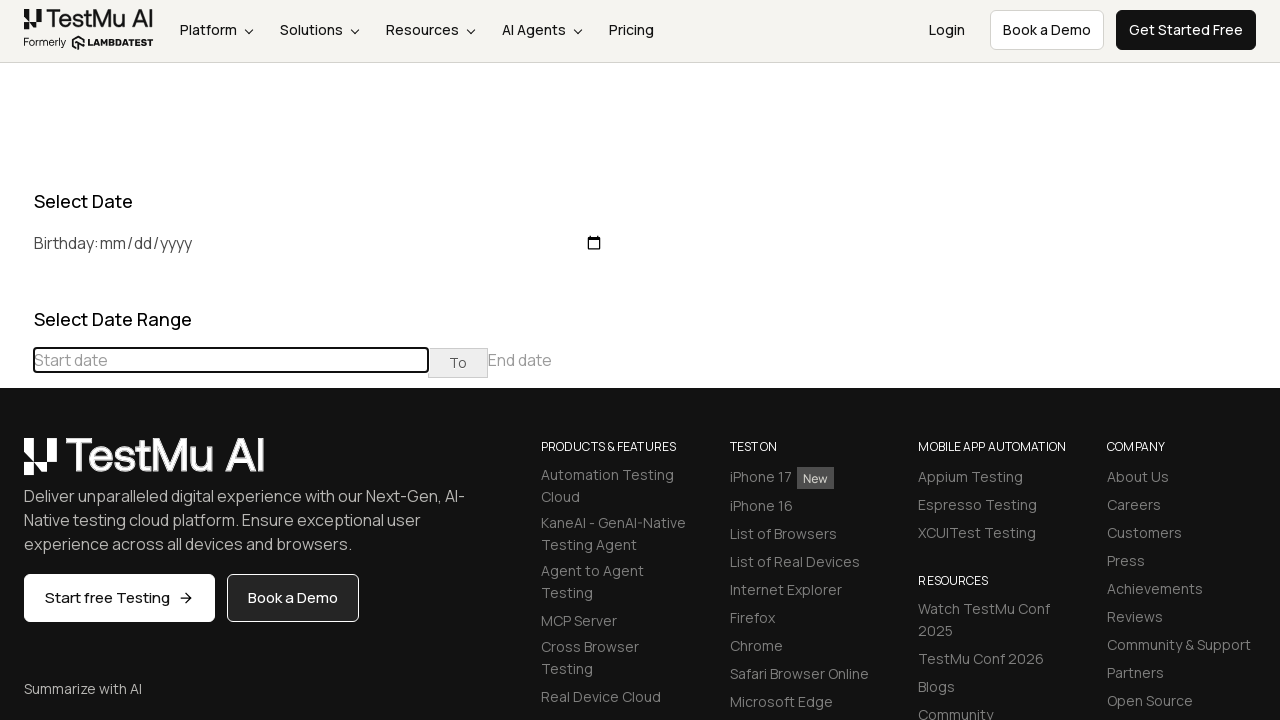

Clicked previous button to navigate to earlier month at (16, 465) on .prev >> nth=0
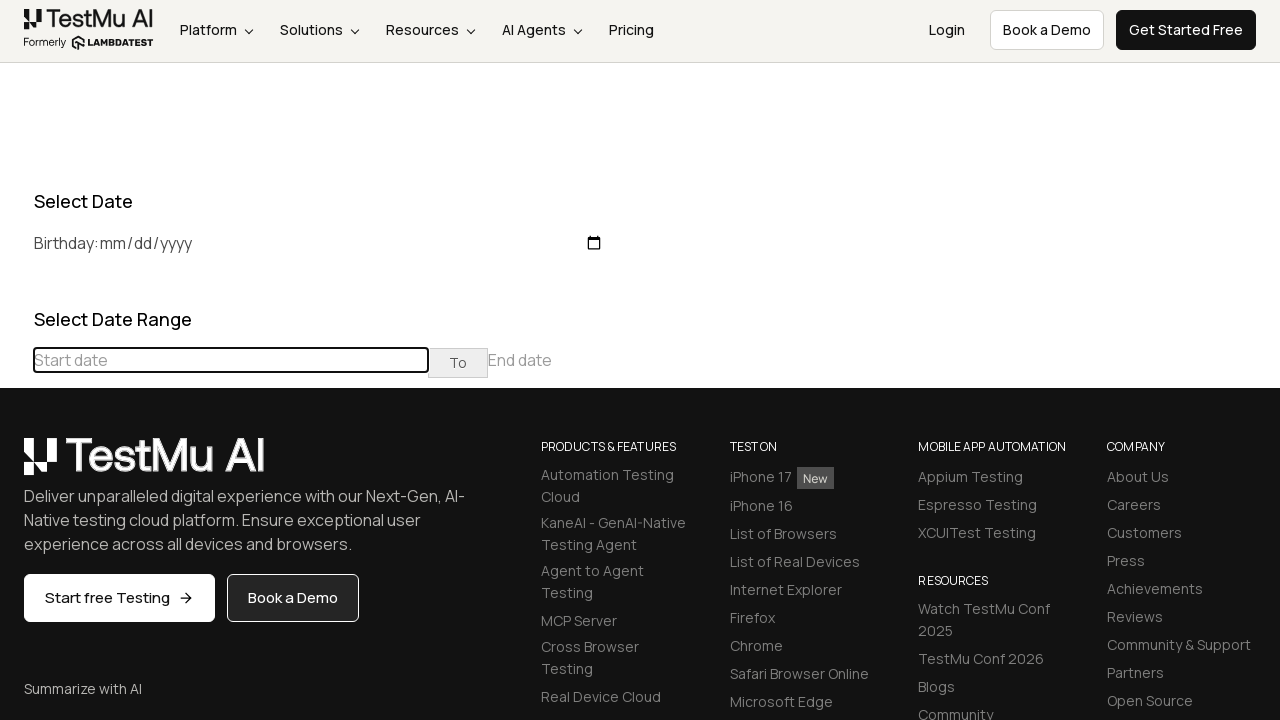

Clicked previous button to navigate to earlier month at (16, 465) on .prev >> nth=0
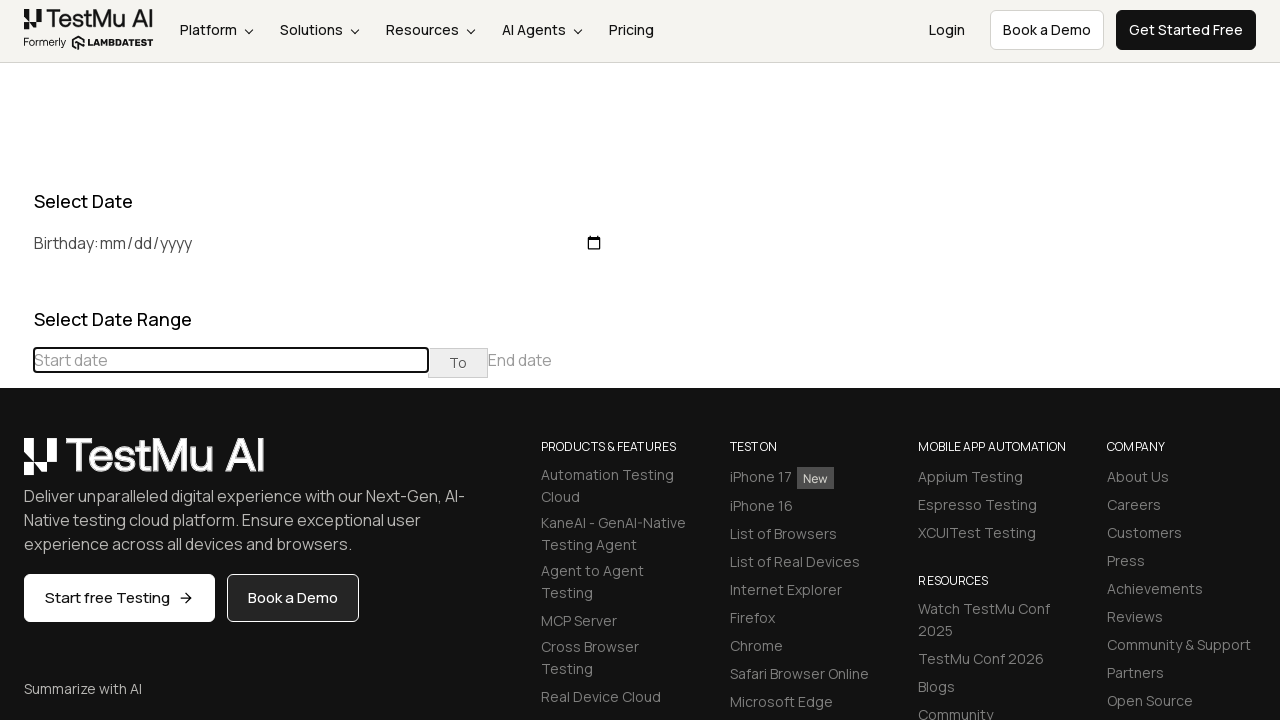

Clicked previous button to navigate to earlier month at (16, 465) on .prev >> nth=0
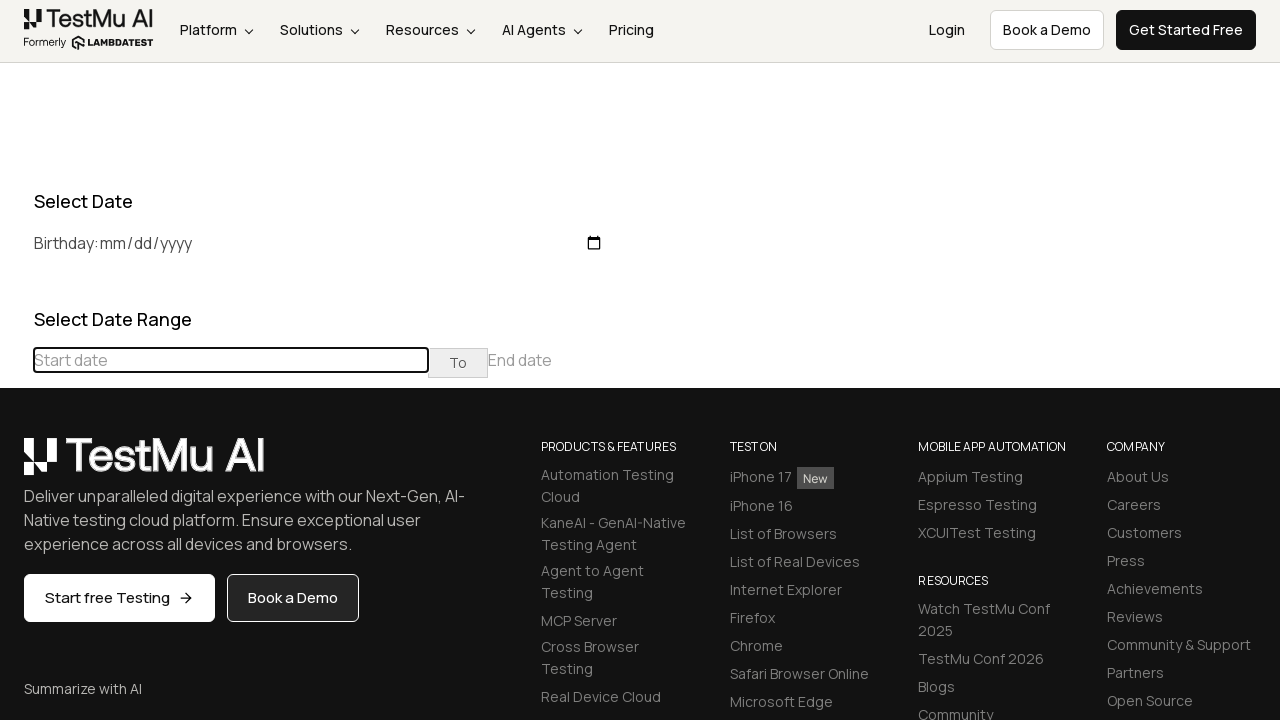

Clicked previous button to navigate to earlier month at (16, 465) on .prev >> nth=0
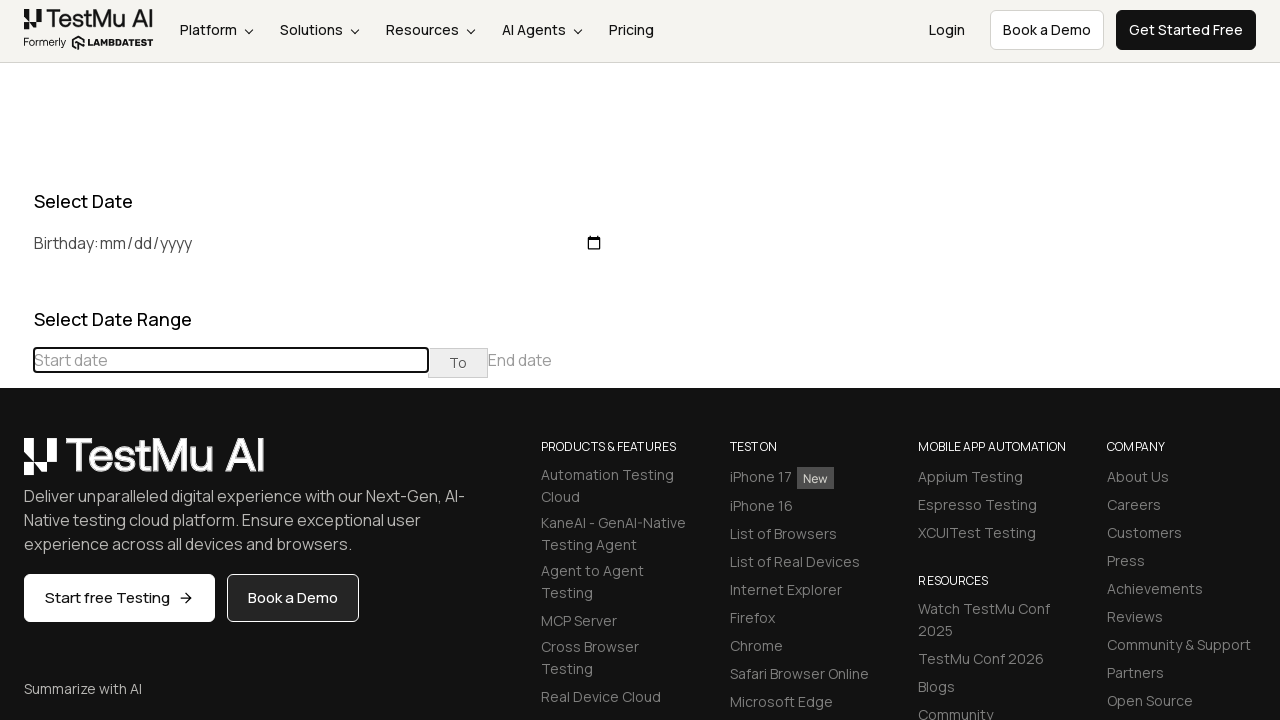

Clicked previous button to navigate to earlier month at (16, 465) on .prev >> nth=0
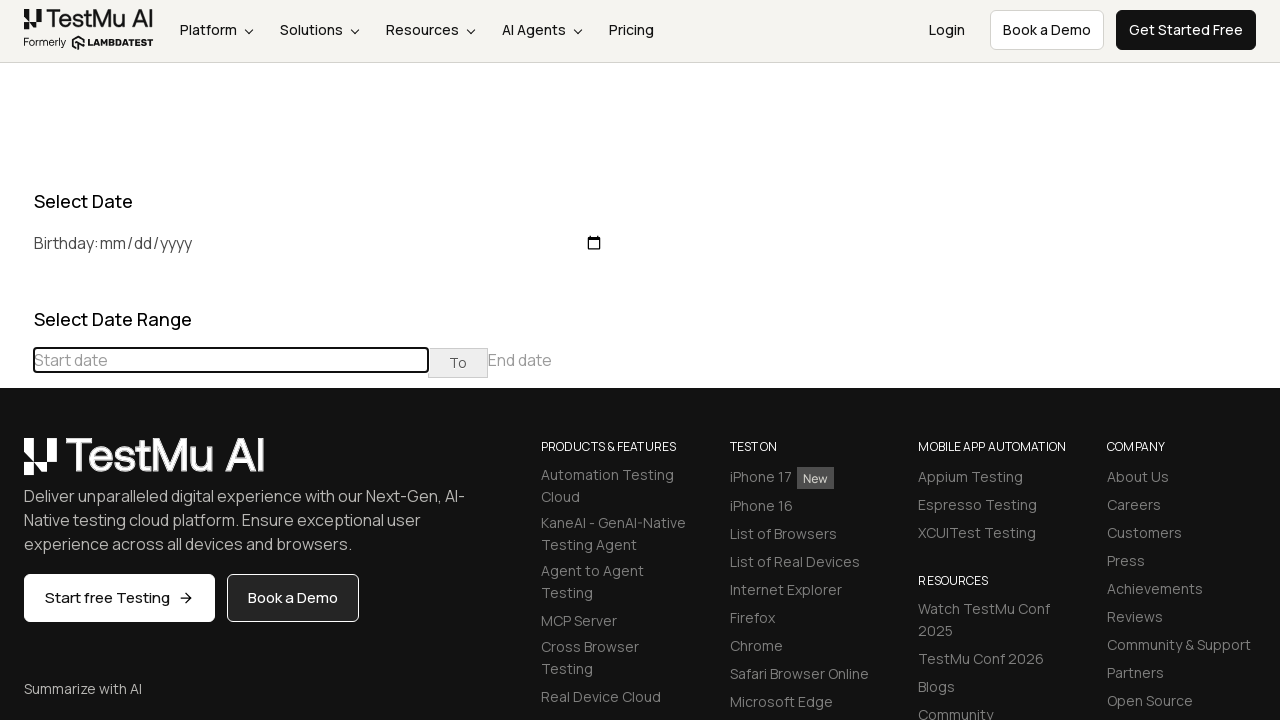

Clicked previous button to navigate to earlier month at (16, 465) on .prev >> nth=0
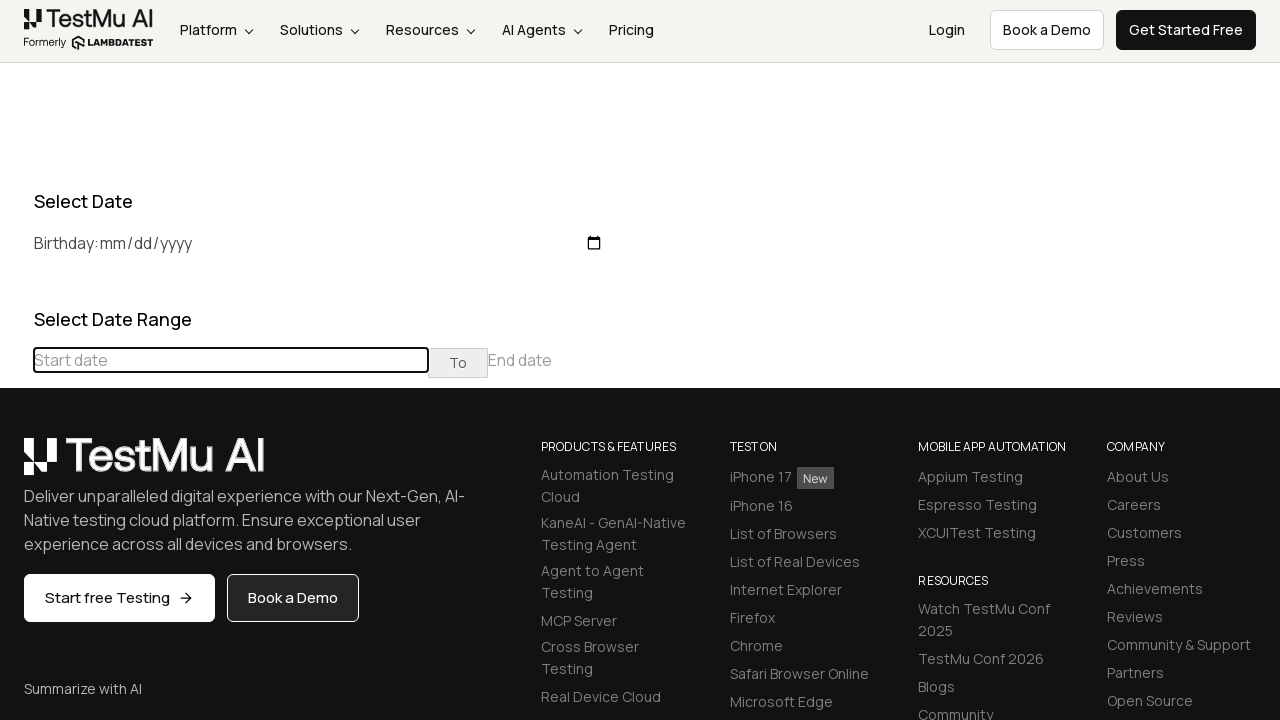

Clicked previous button to navigate to earlier month at (16, 465) on .prev >> nth=0
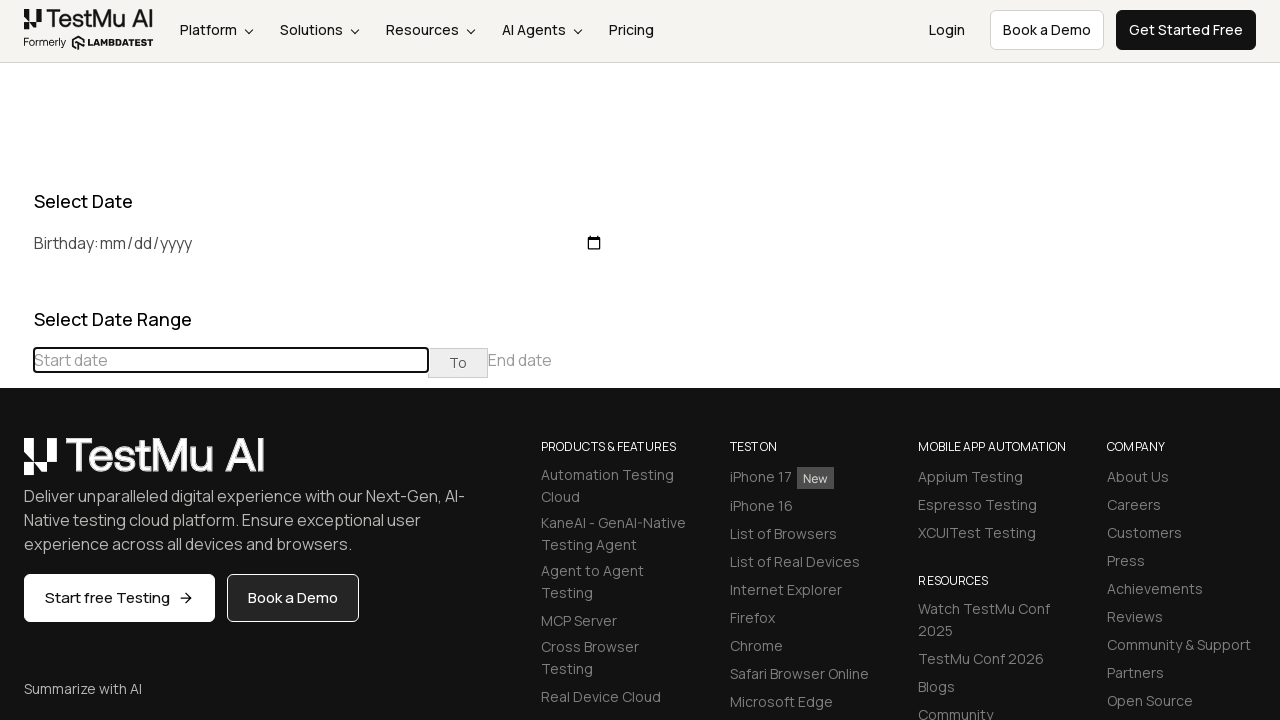

Clicked previous button to navigate to earlier month at (16, 465) on .prev >> nth=0
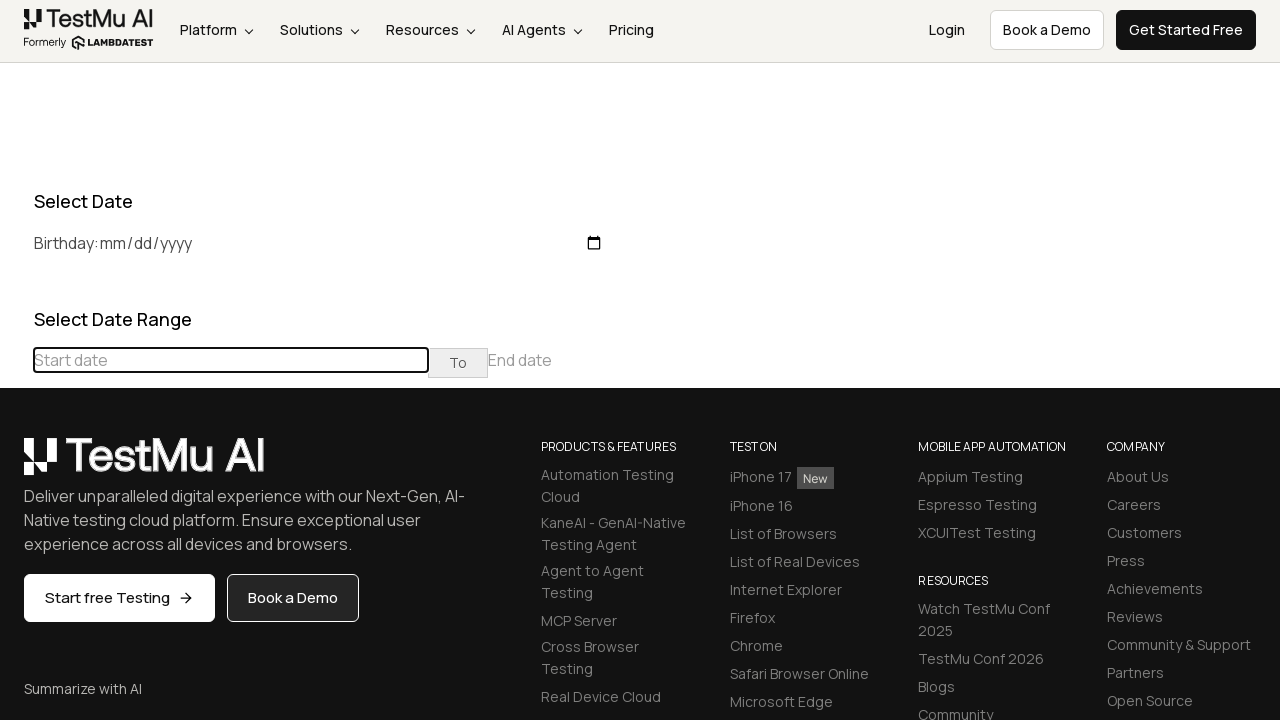

Clicked previous button to navigate to earlier month at (16, 465) on .prev >> nth=0
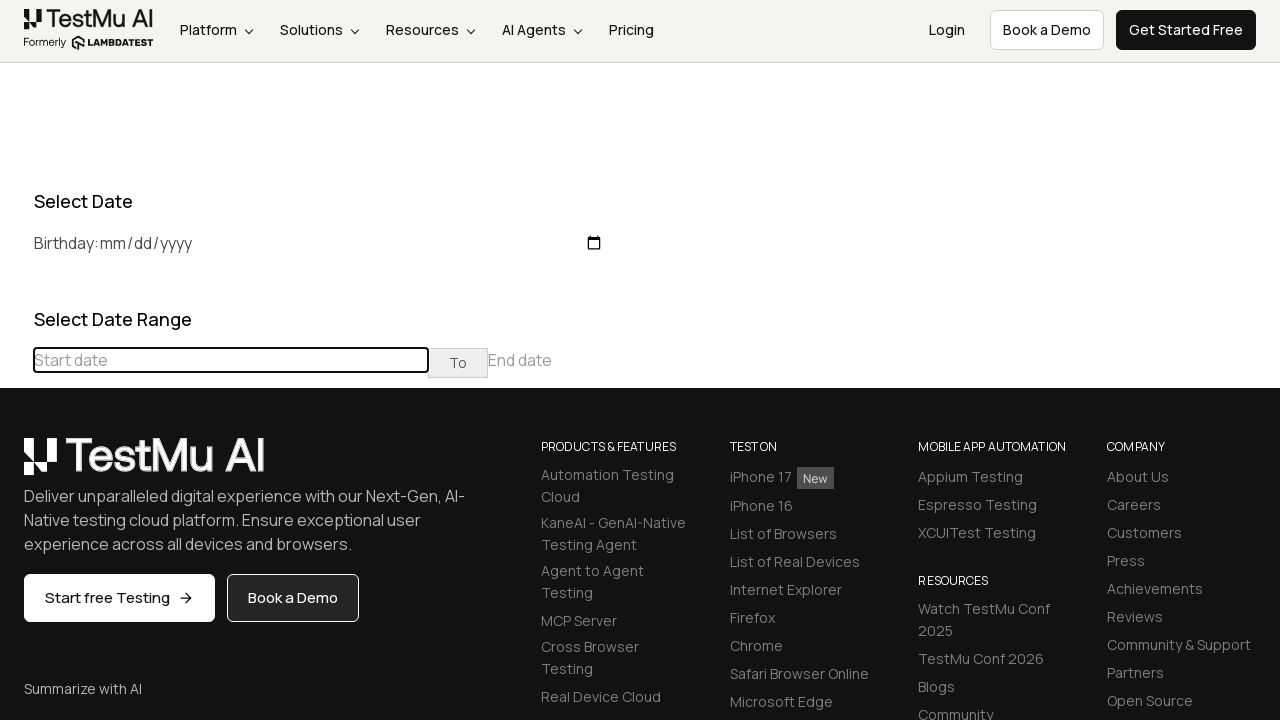

Clicked previous button to navigate to earlier month at (16, 465) on .prev >> nth=0
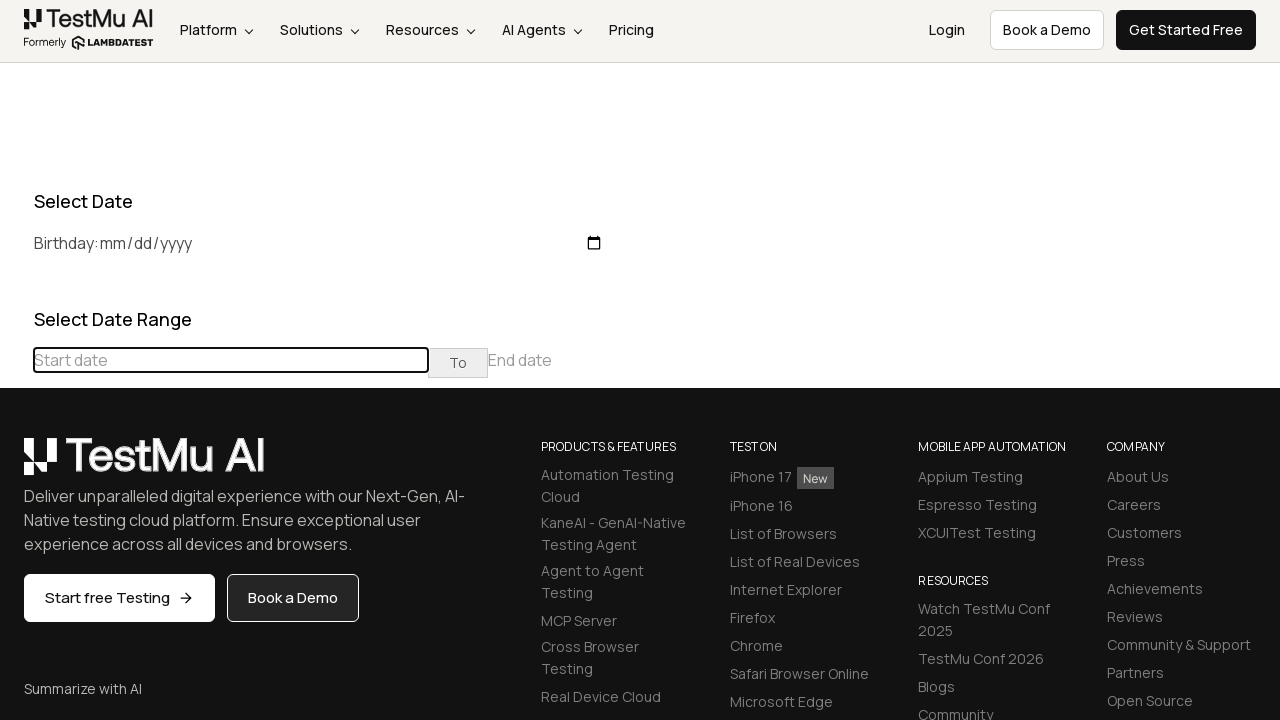

Clicked day 5 to select the date at (52, 567) on //td[@class="day"][text()="5"]
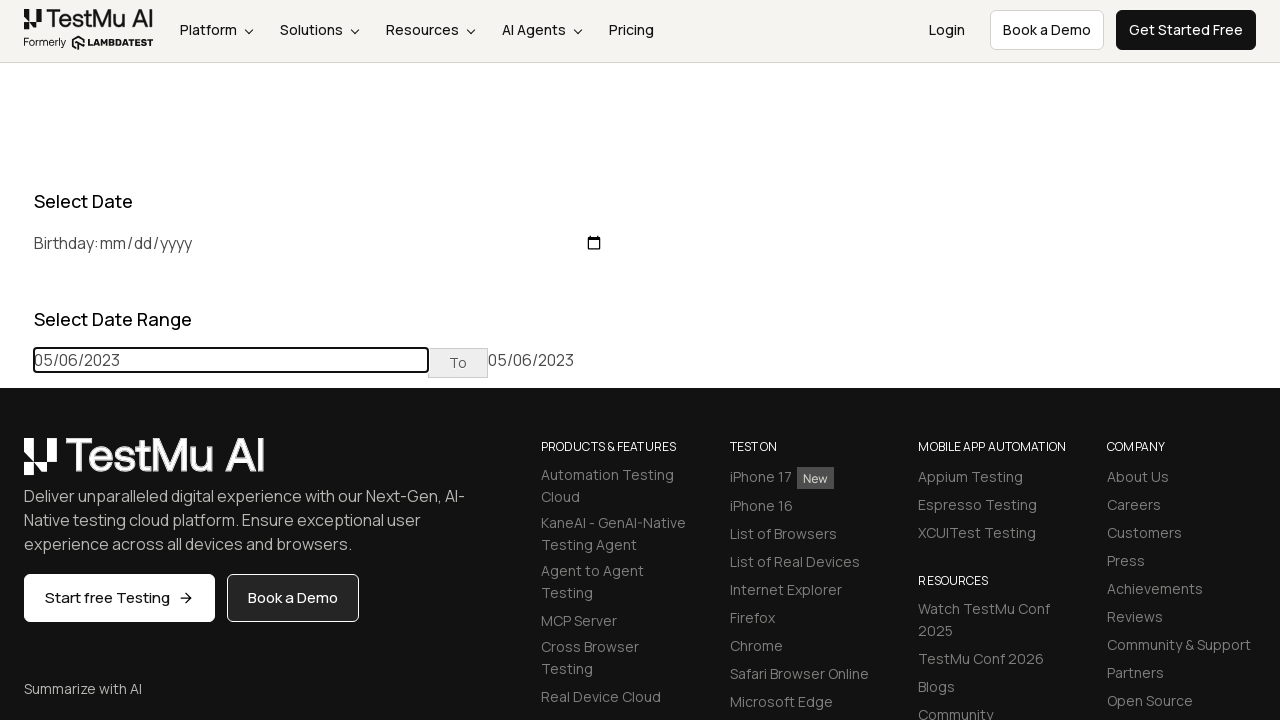

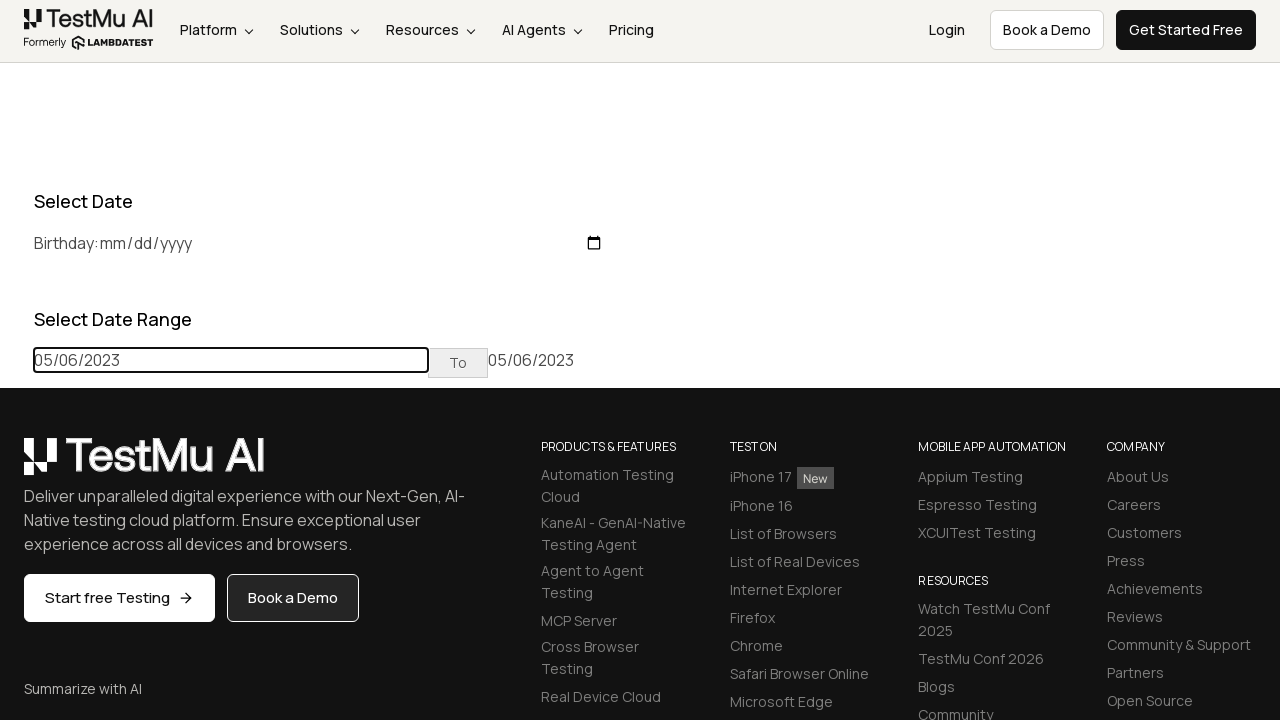